Navigates to Python.org homepage and verifies that event widgets with times and names are displayed

Starting URL: https://www.python.org/

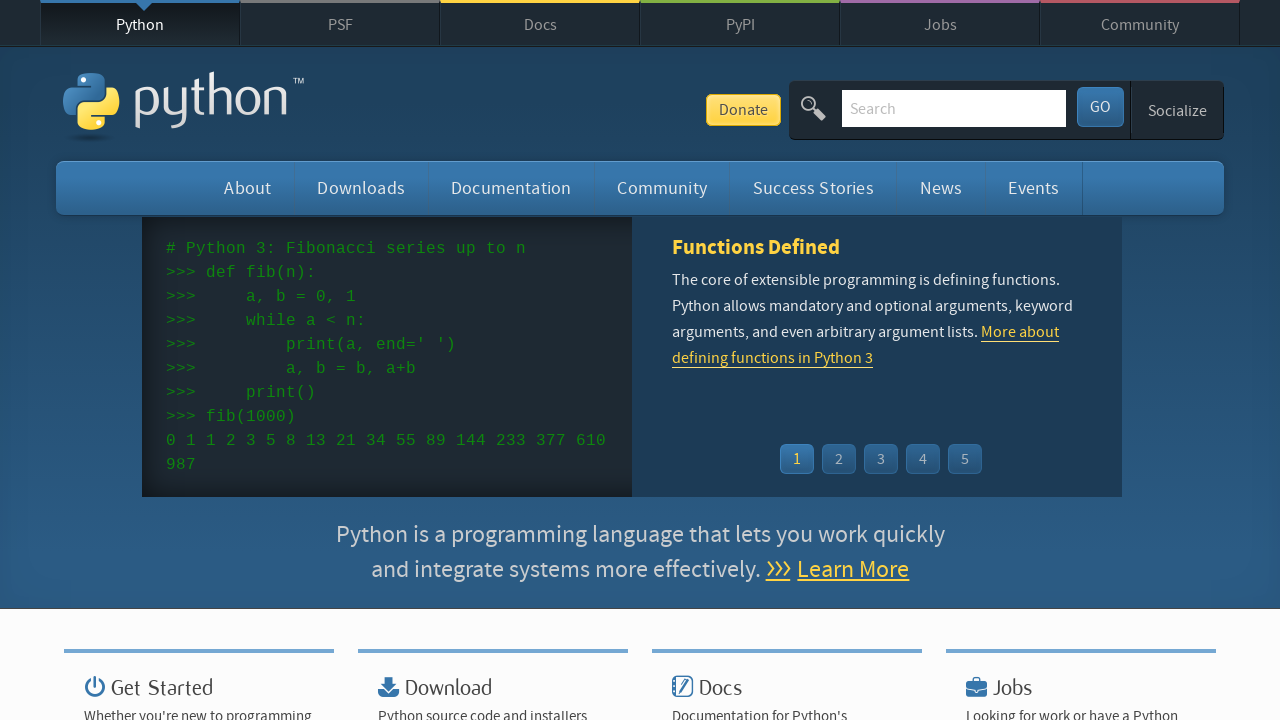

Navigated to Python.org homepage
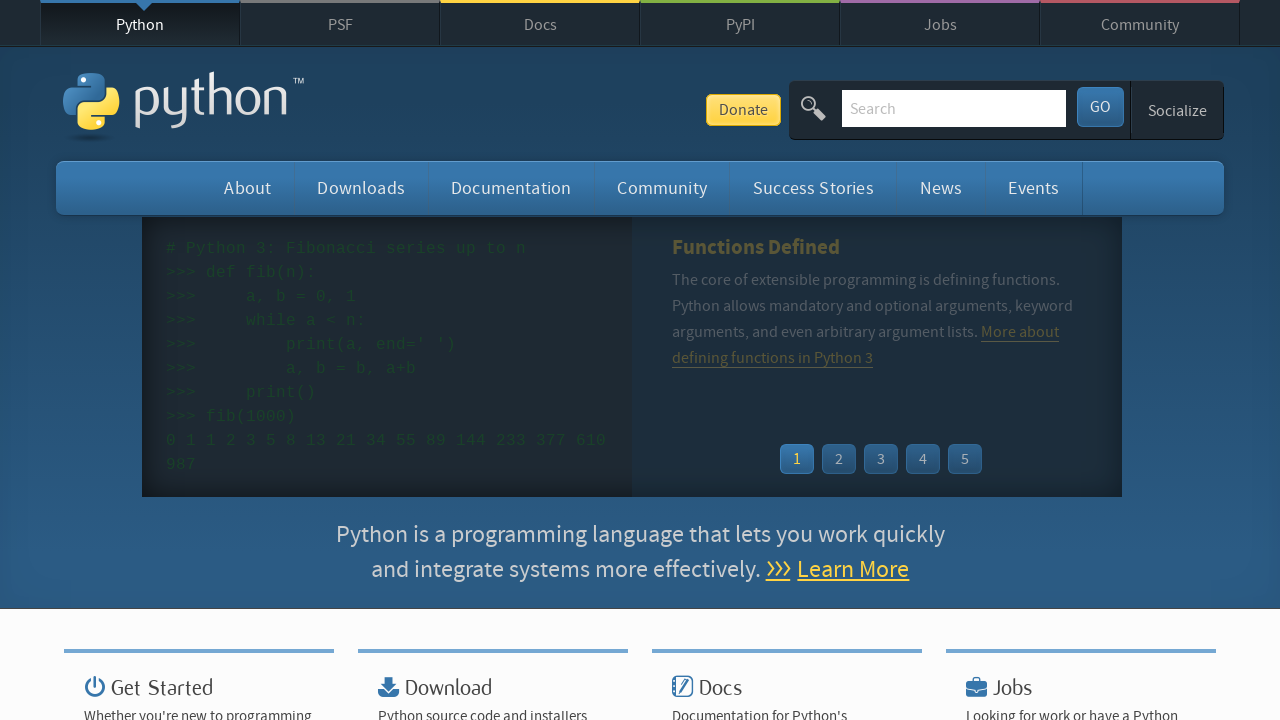

Event widgets loaded on page
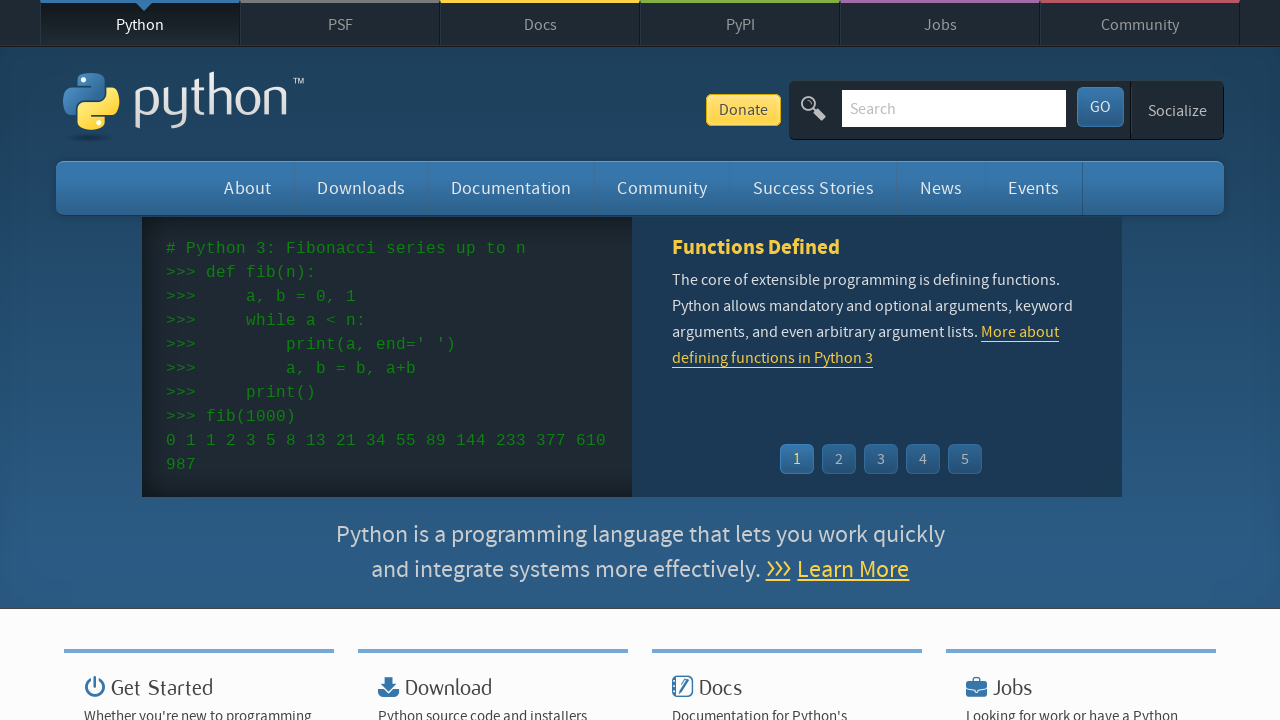

First event time element loaded
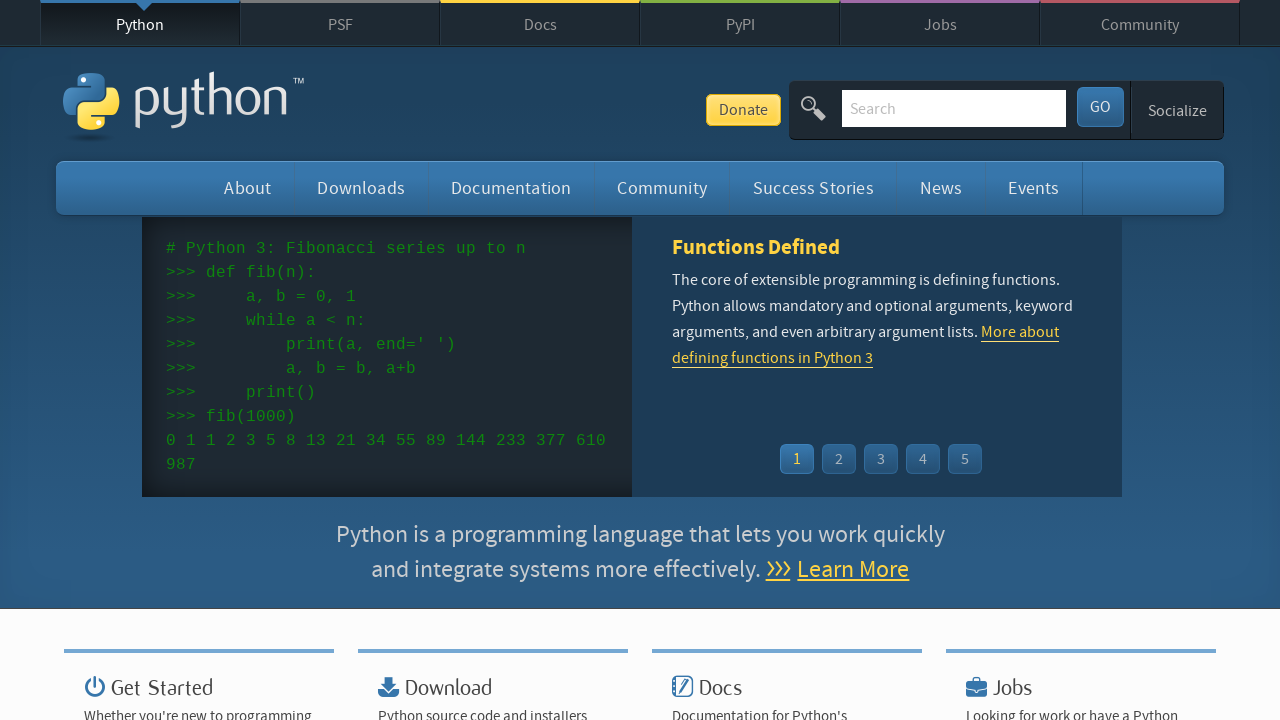

First event name/link element loaded
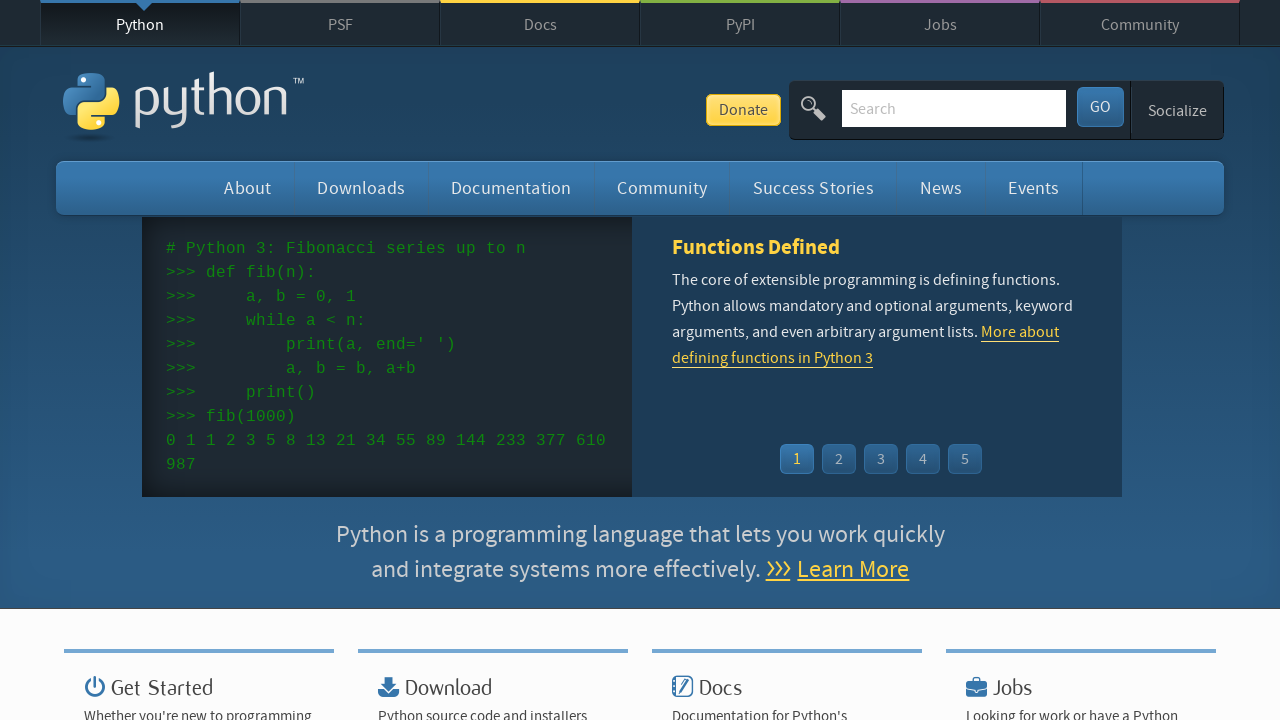

Verified that at least one event time is displayed
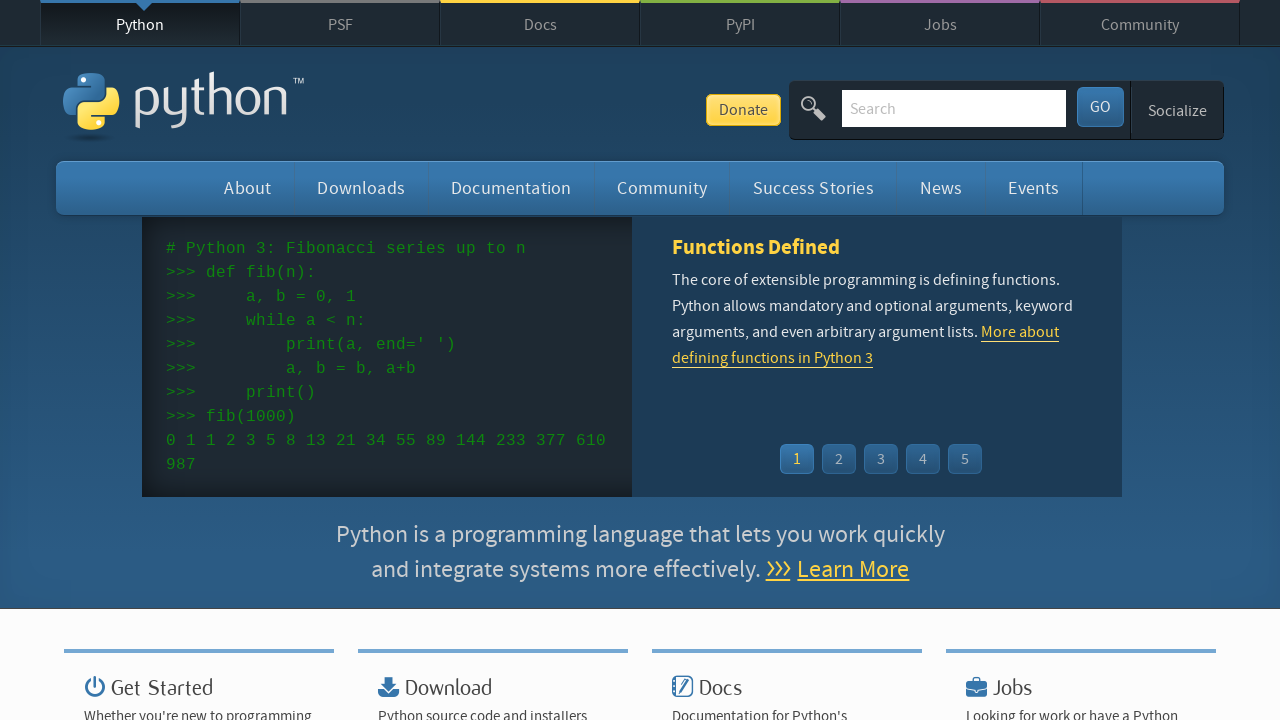

Verified that at least one event name is displayed
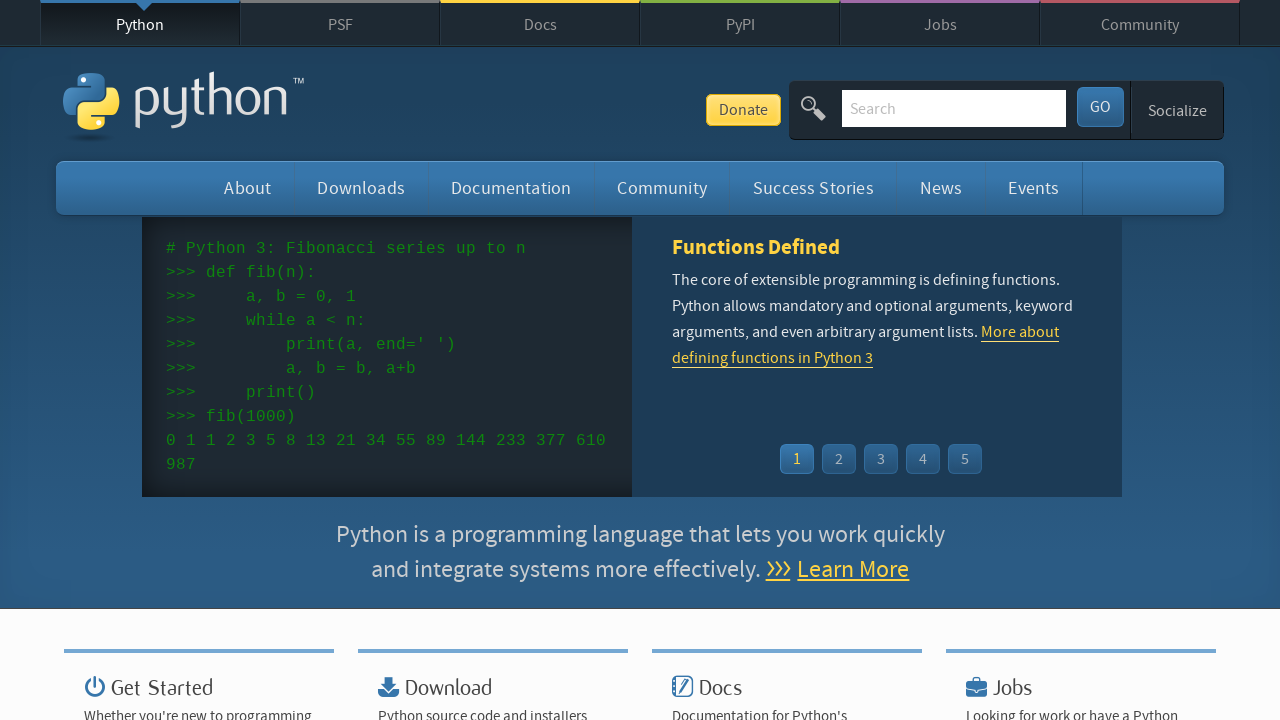

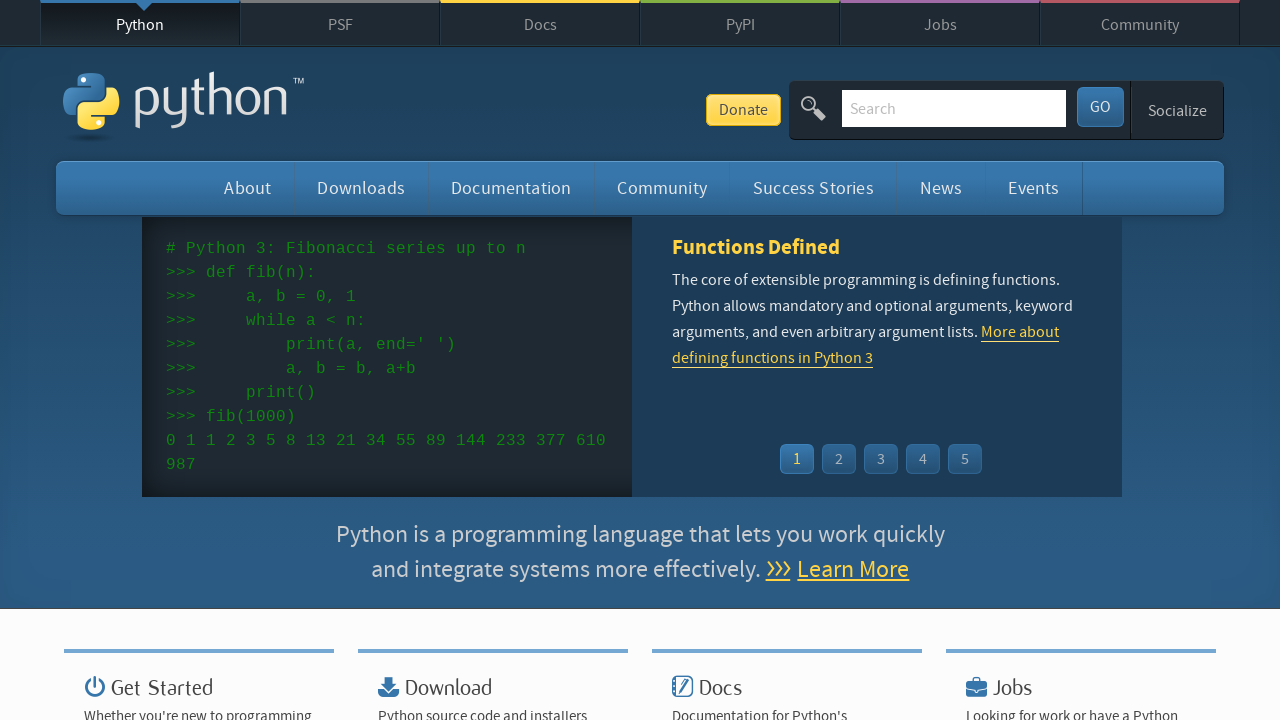